Tests Shadow DOM interaction by locating and clicking a button inside a shadow root element on a practice page.

Starting URL: https://practice.expandtesting.com/shadowdom

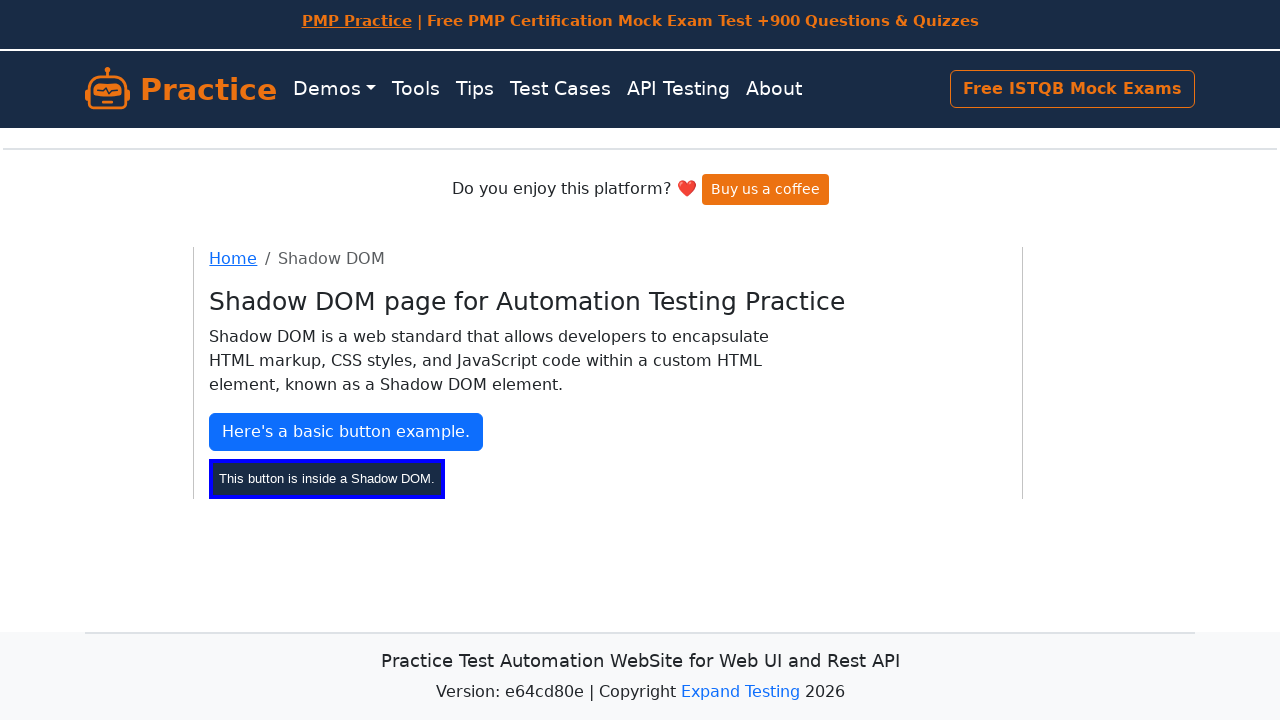

Verified that current page URL contains 'shadowdom'
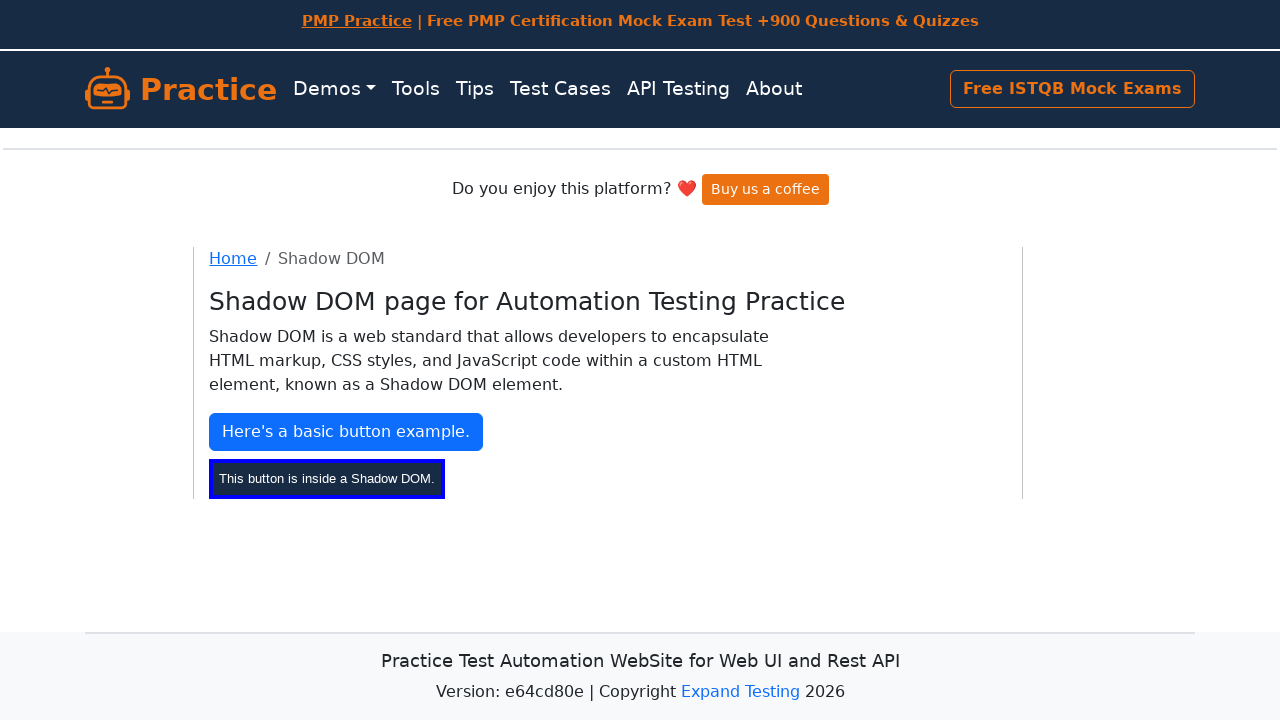

Located shadow DOM host element with ID 'shadow-host'
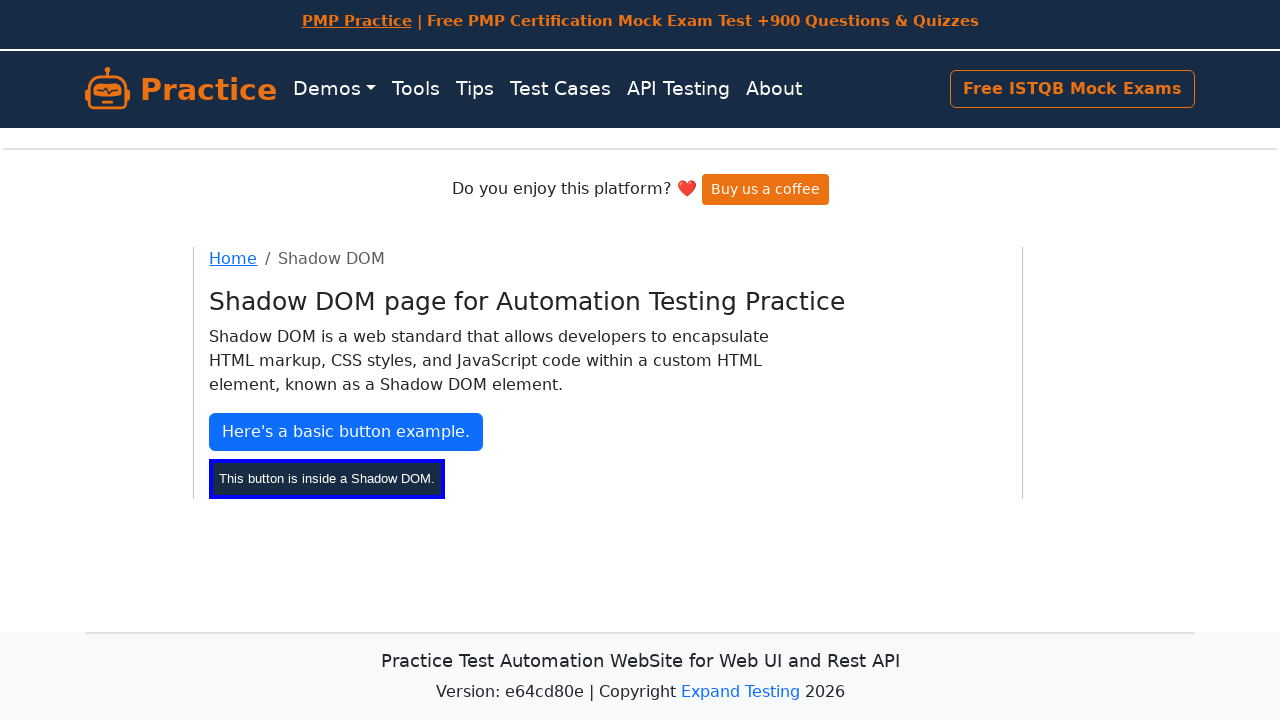

Located button element inside shadow DOM
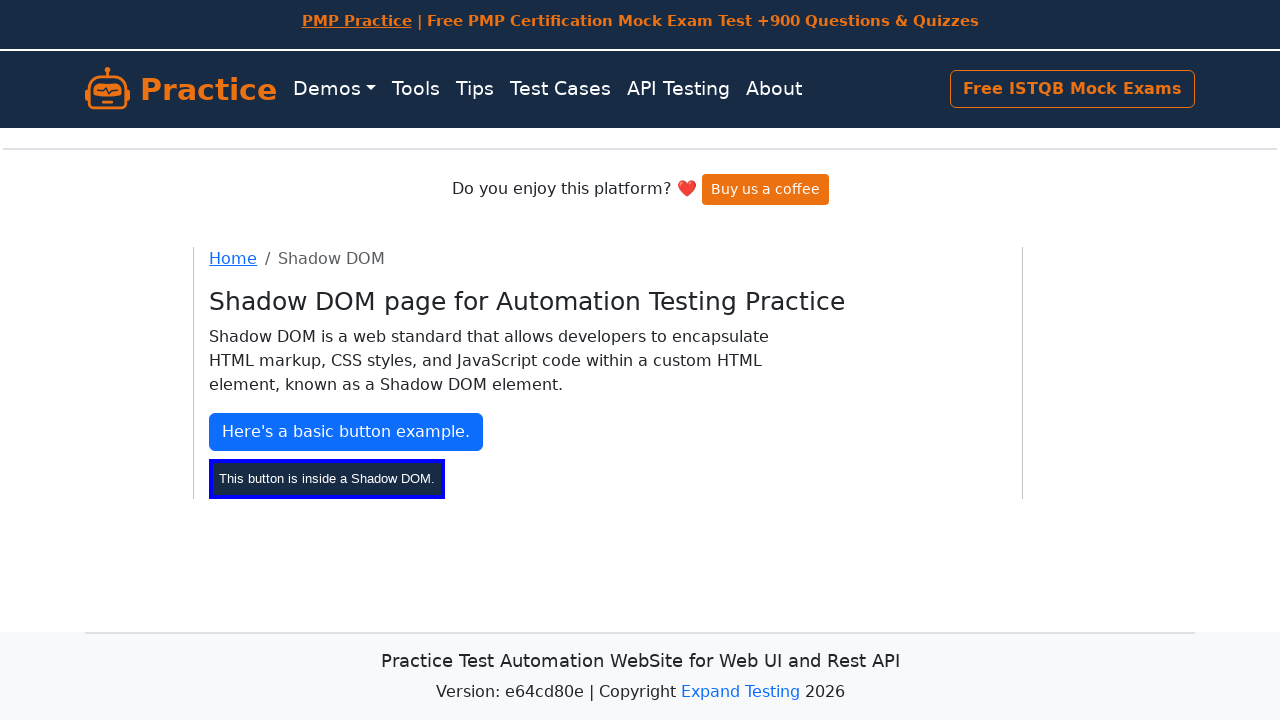

Clicked button inside shadow DOM element at (327, 478) on #shadow-host >> button
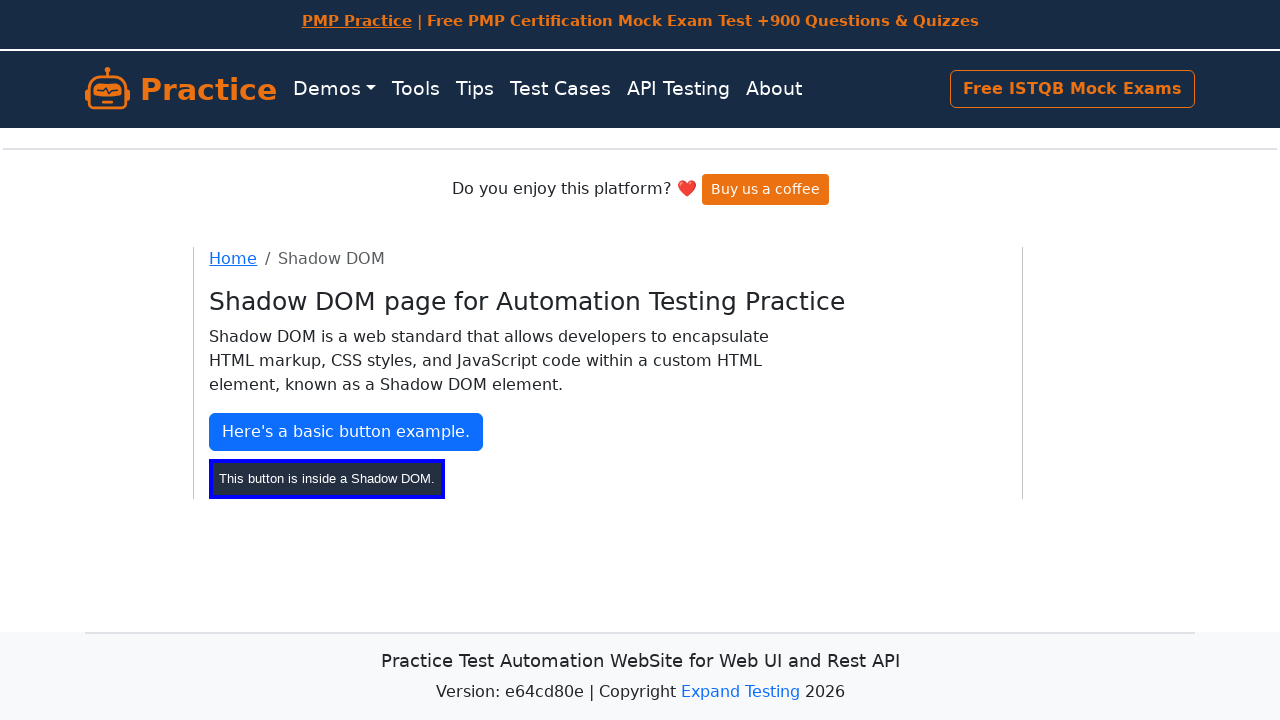

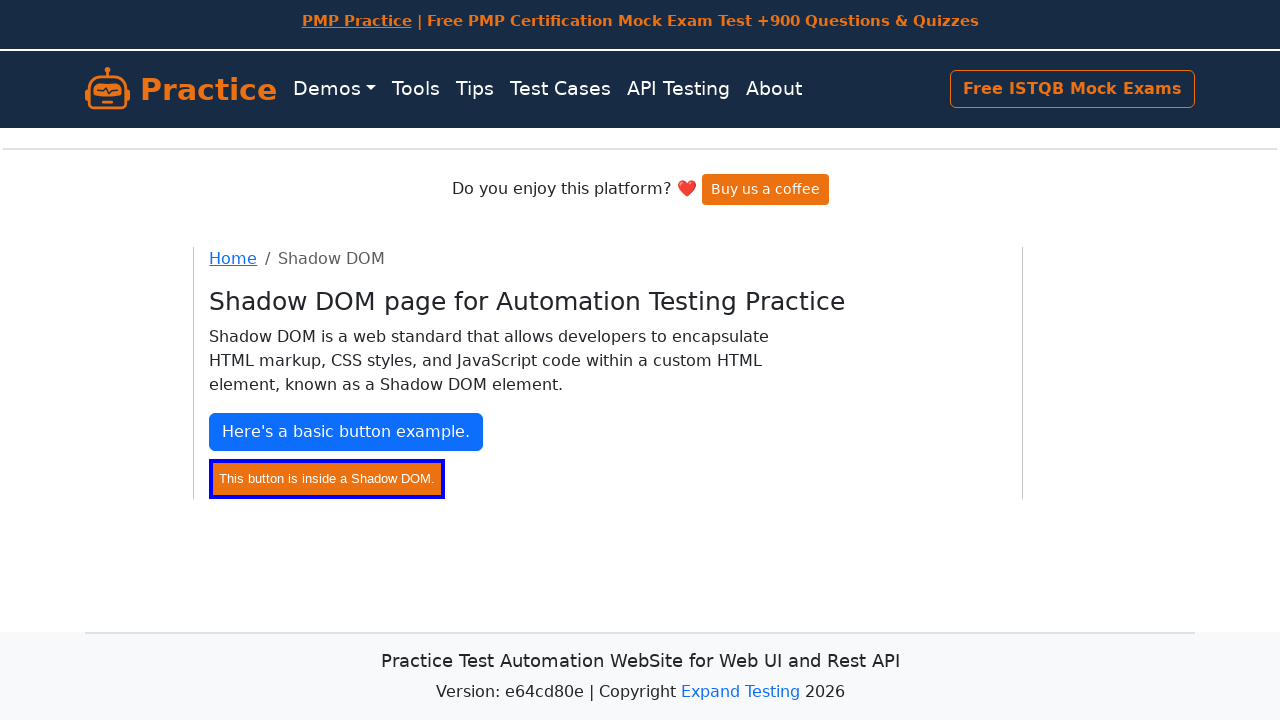